Tests waiting for a button to become clickable and then verifying the success message after clicking it

Starting URL: http://suninjuly.github.io/wait2.html

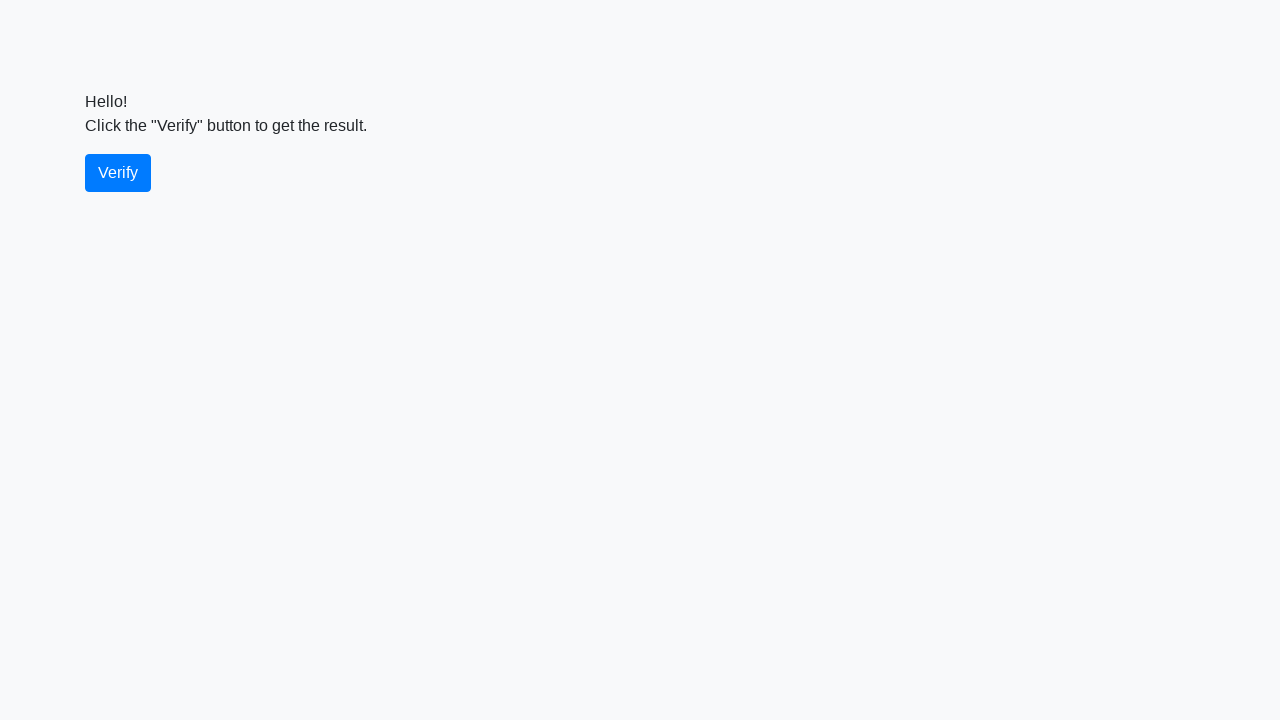

Waited for verify button to become visible
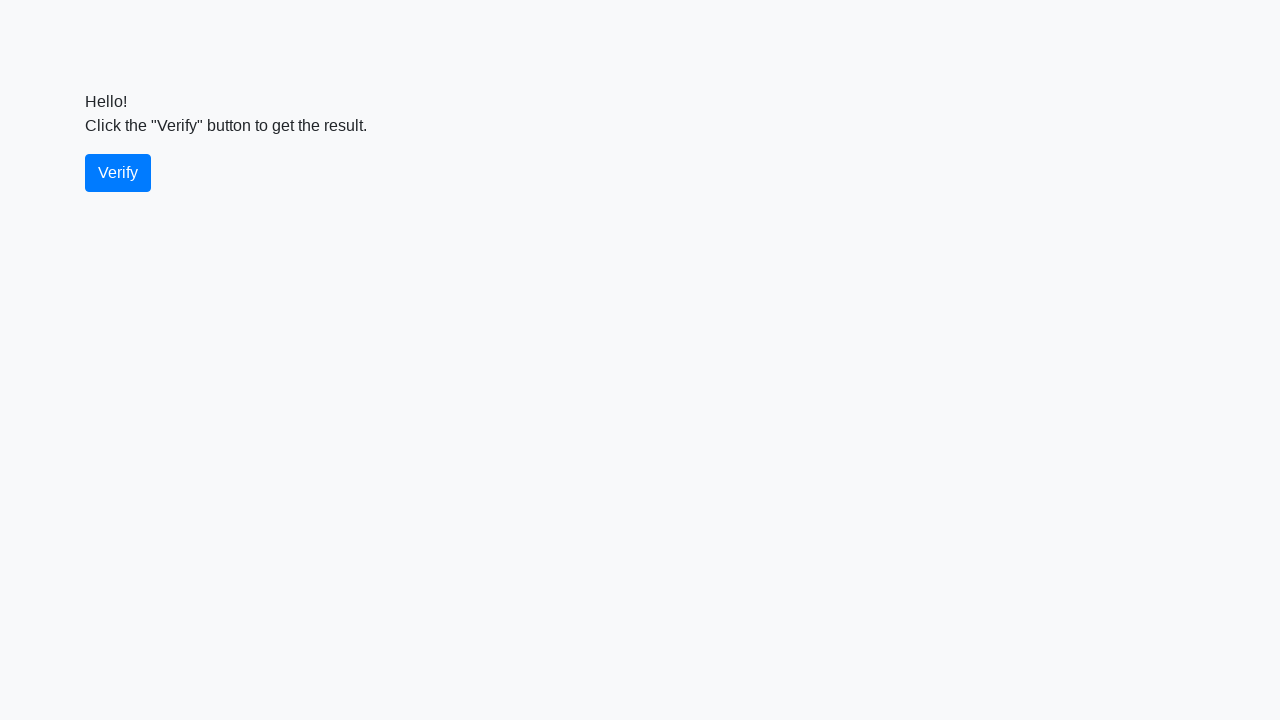

Clicked the verify button at (118, 173) on #verify
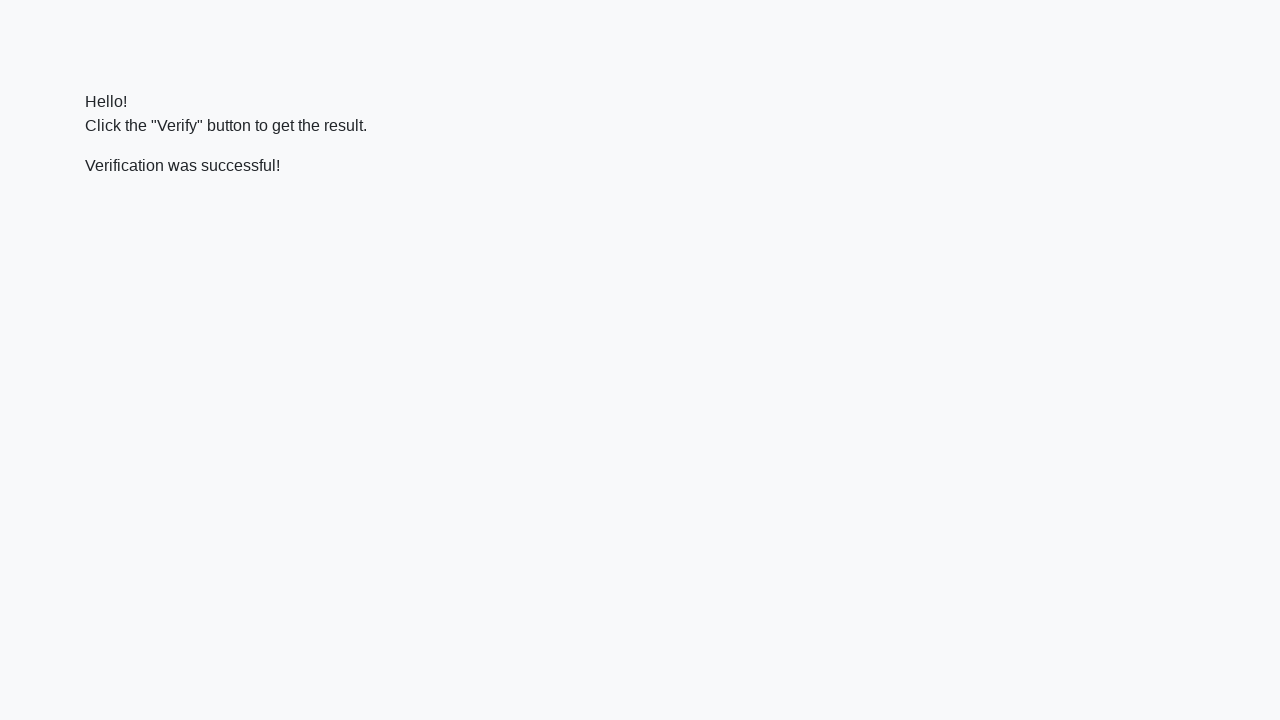

Waited for success message to appear
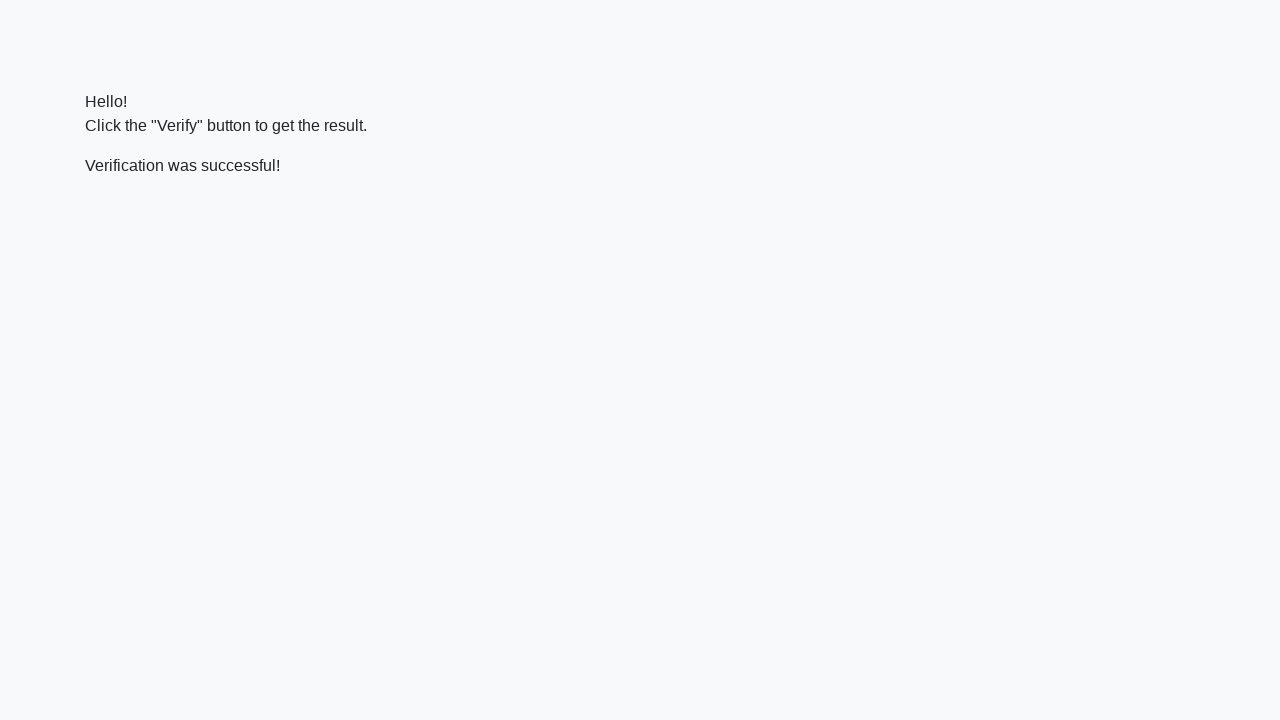

Retrieved success message text
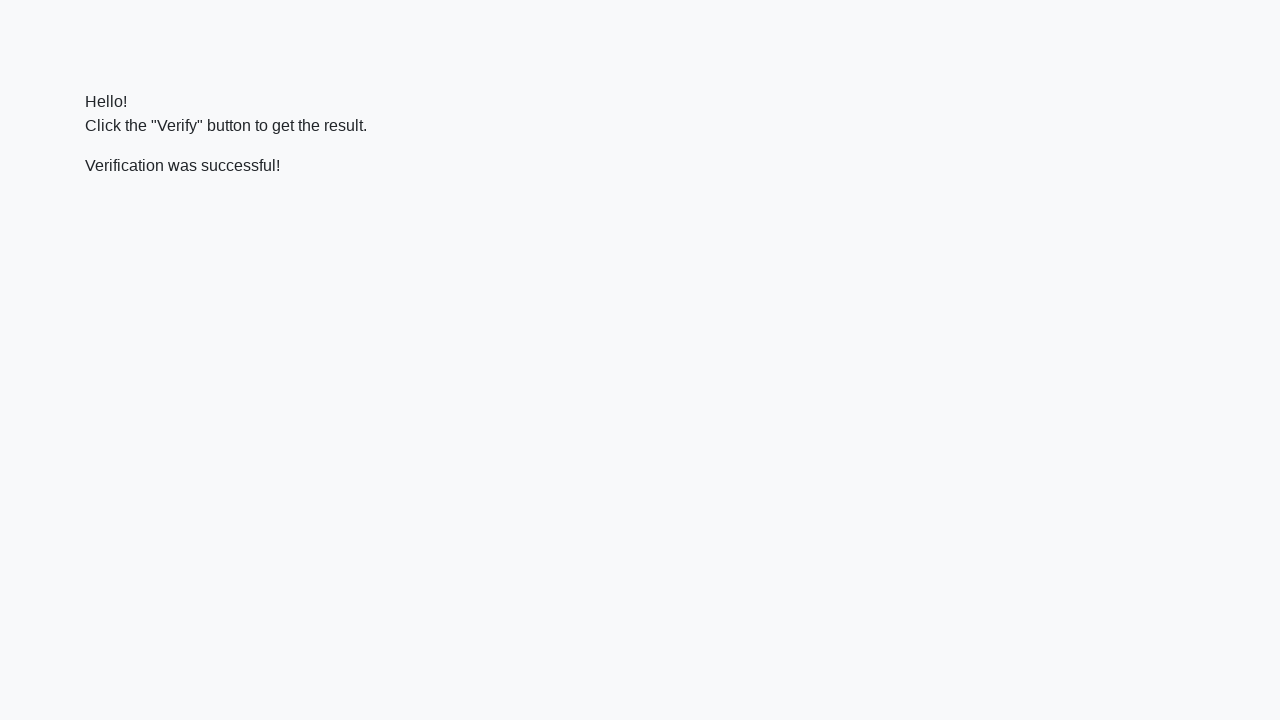

Verified that success message contains 'successful'
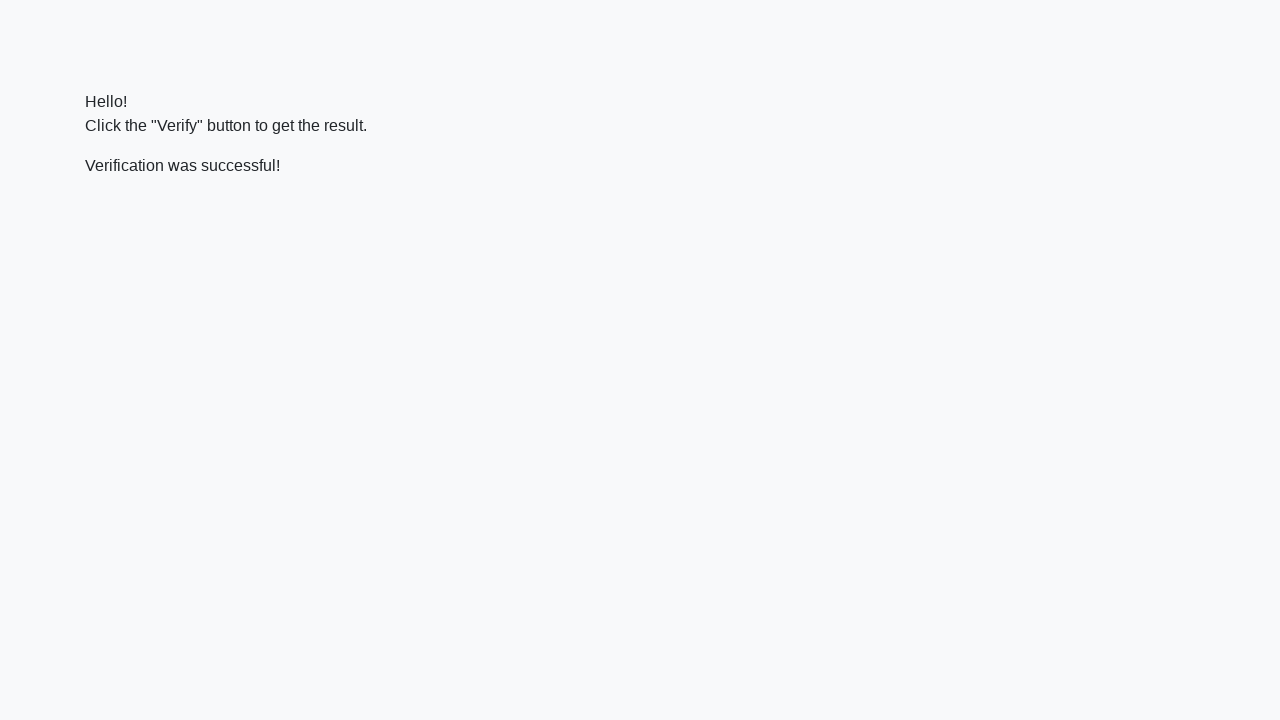

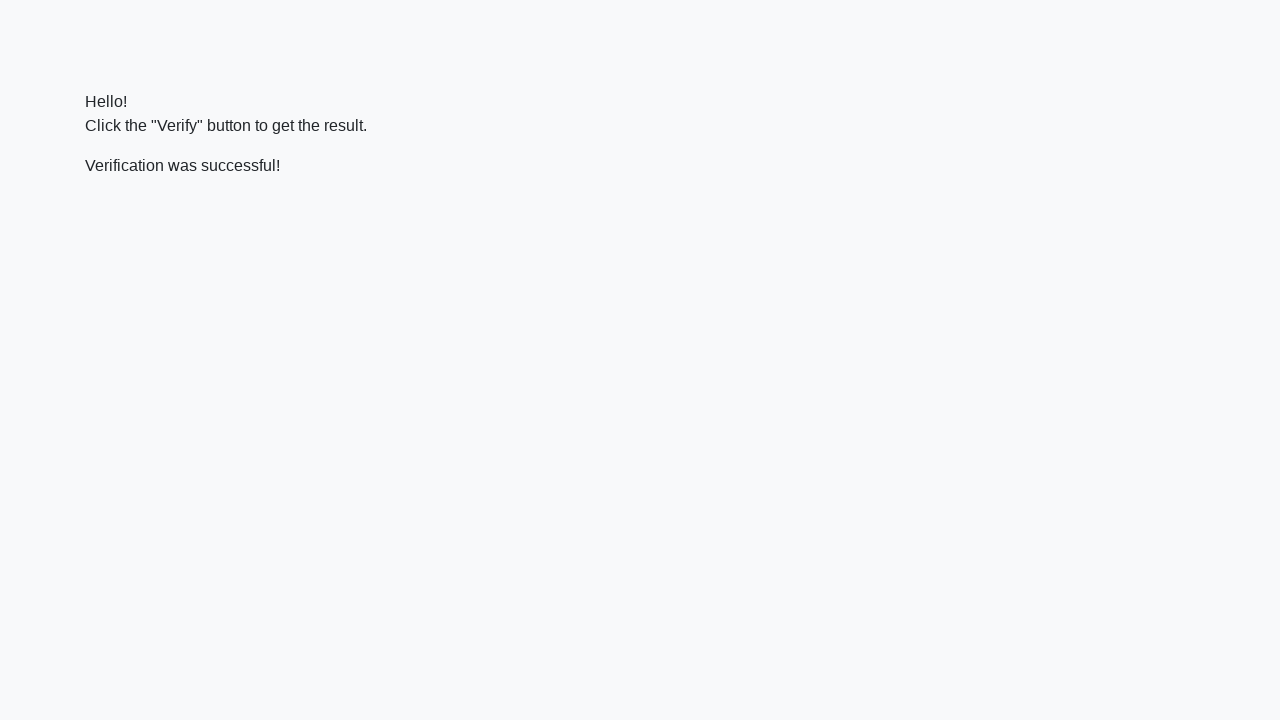